Tests click and double-click interactions on a PrimeFaces showcase page by finding elements with "click" in their text and performing the appropriate click action based on the element text.

Starting URL: https://www.primefaces.org/showcase/ui/misc/effect.xhtml

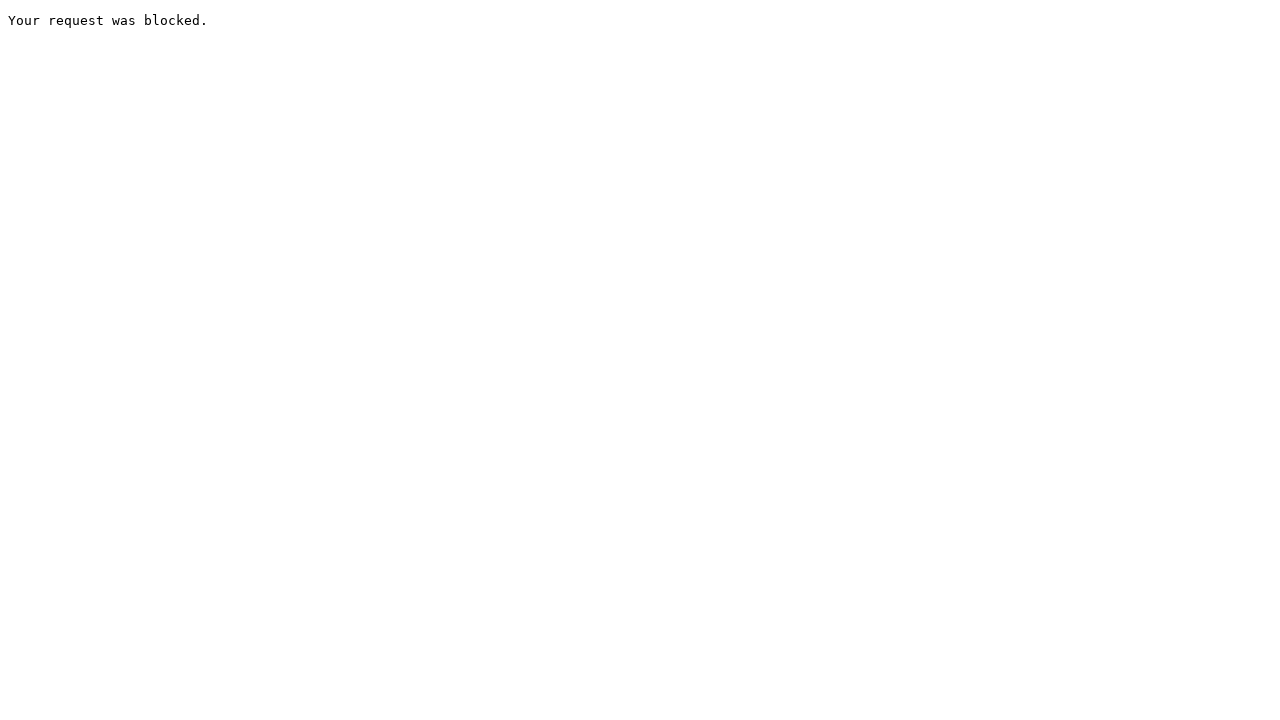

Navigated to ShareSansar upcoming IPO issues page
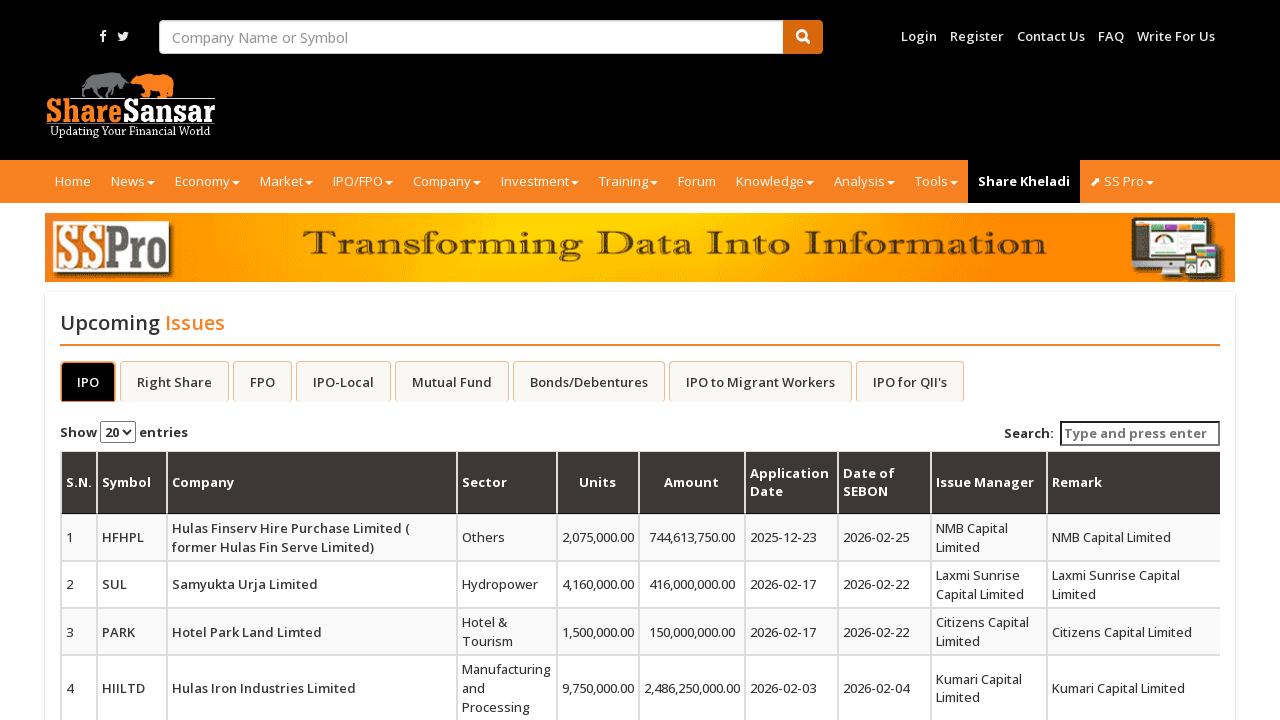

IPO data table loaded successfully
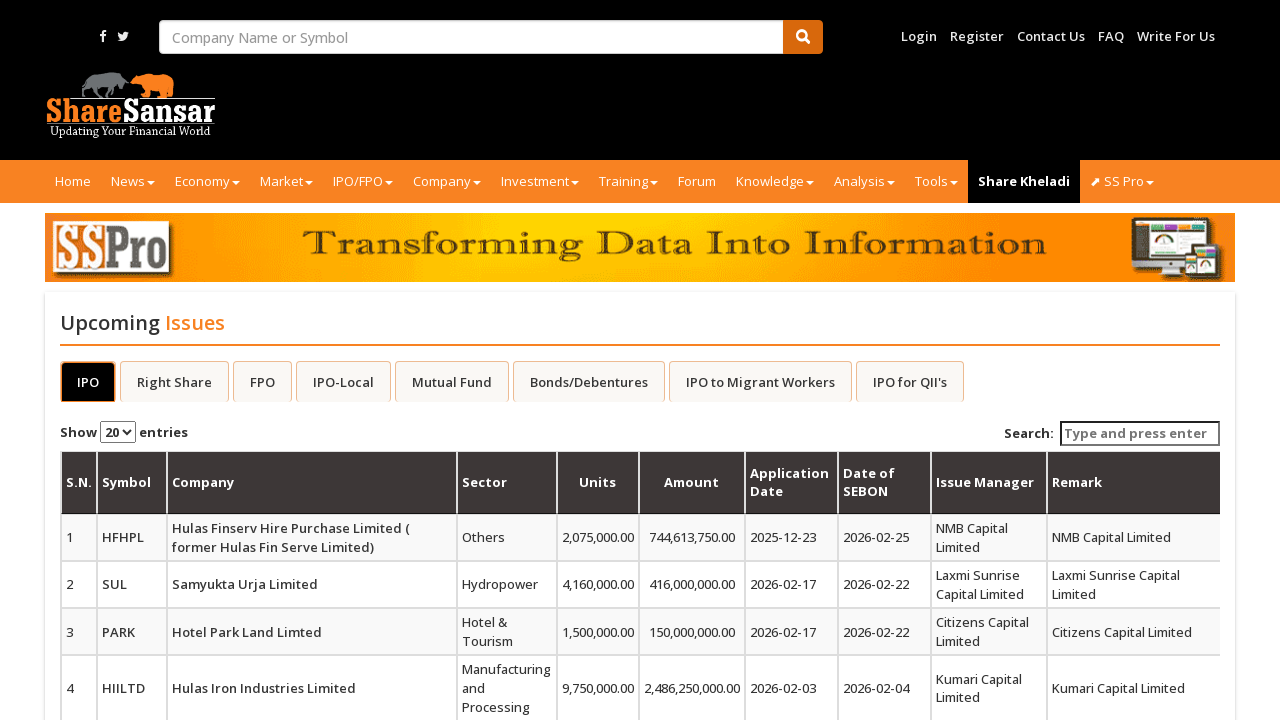

IPO company information data verified in table rows
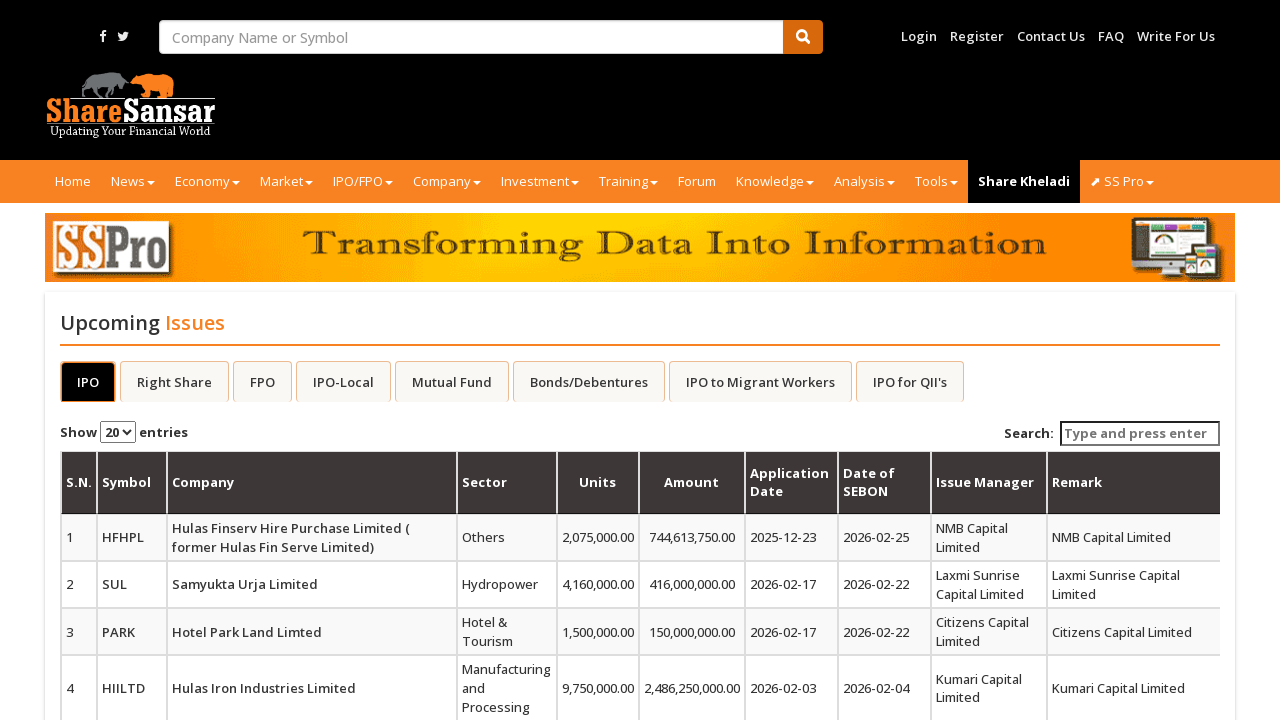

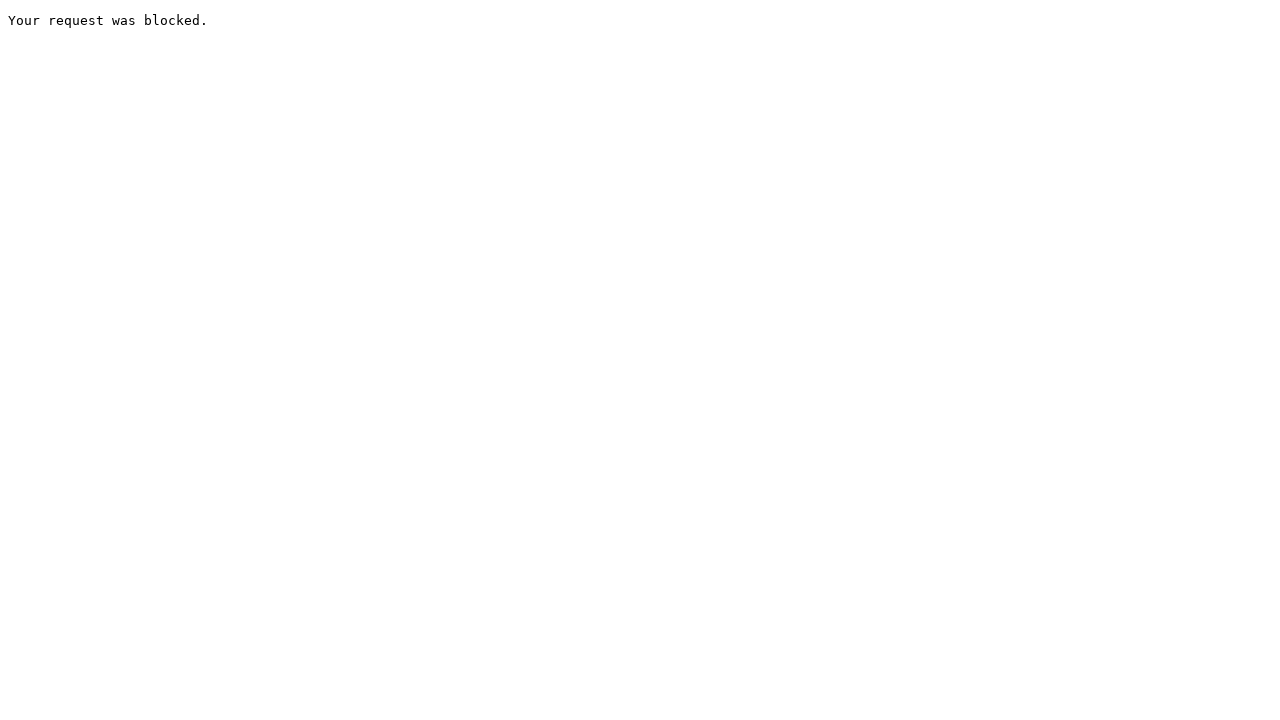